Tests checkbox functionality by checking the senior citizen discount checkbox and verifying its state

Starting URL: https://rahulshettyacademy.com/dropdownsPractise/#

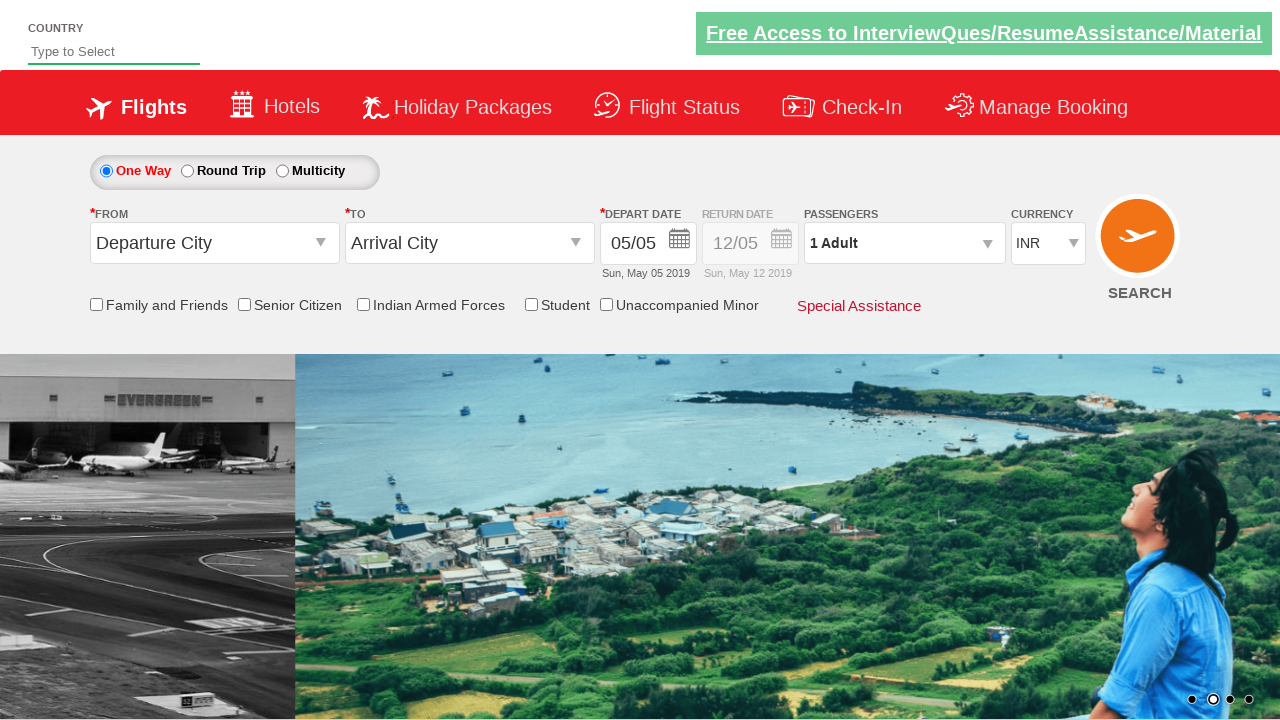

Checked initial state of senior citizen discount checkbox
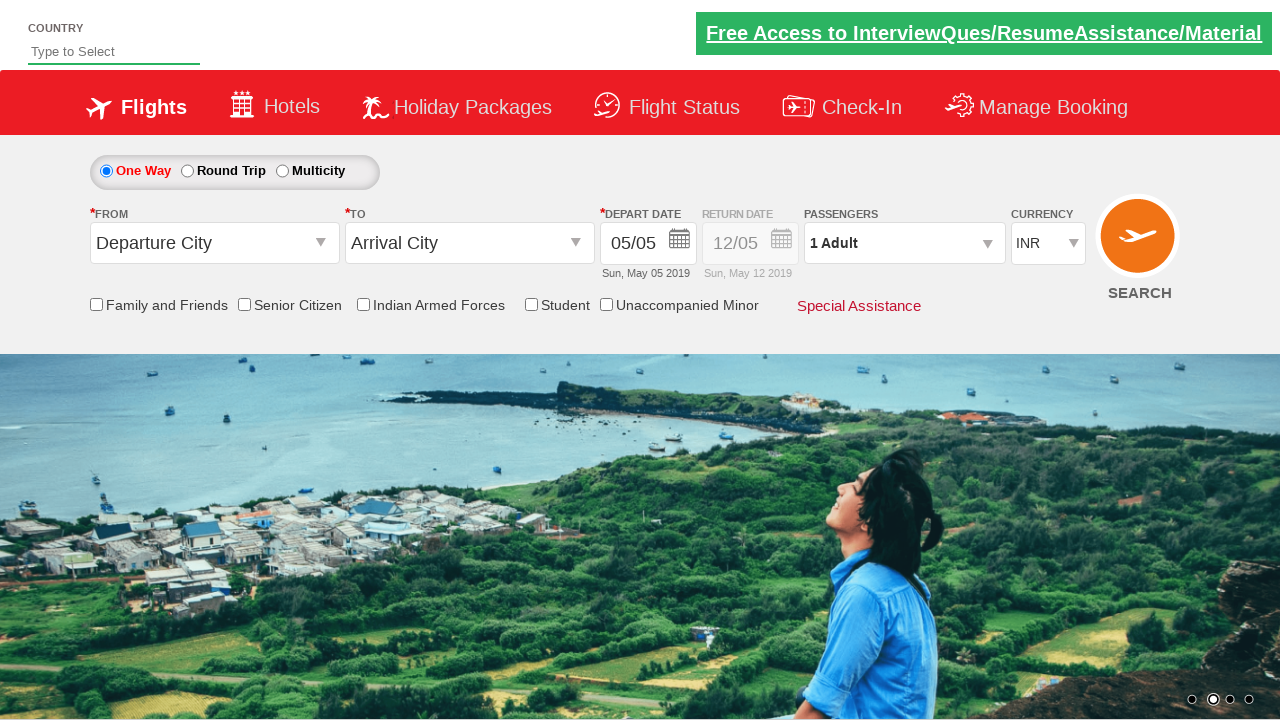

Clicked senior citizen discount checkbox at (244, 304) on input[id*='SeniorCitizenDiscount']
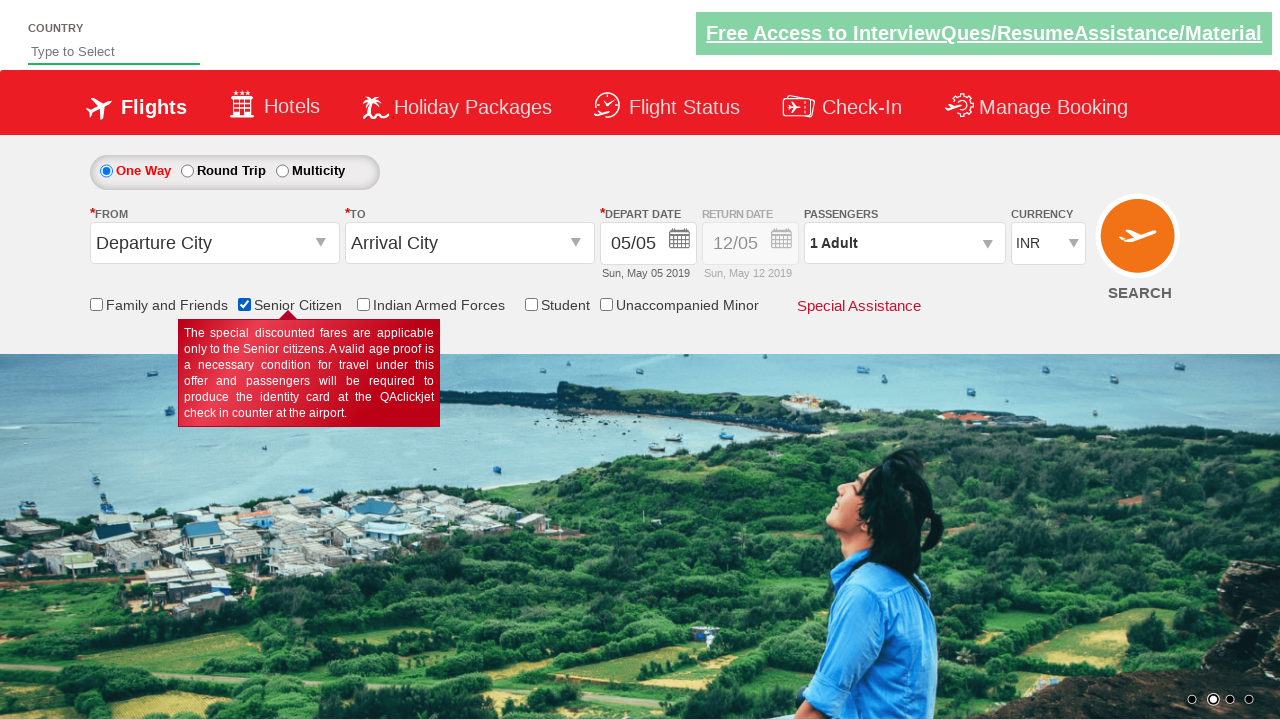

Verified senior citizen discount checkbox is now checked
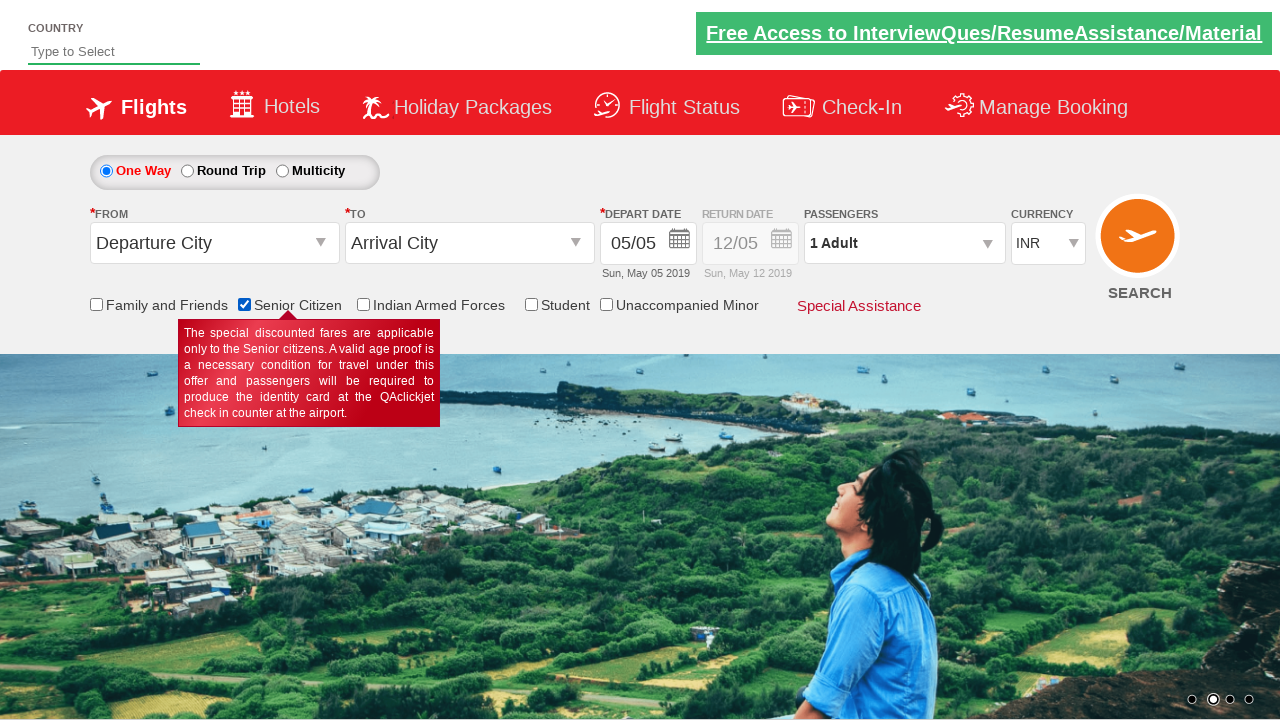

Counted total number of checkboxes on the page
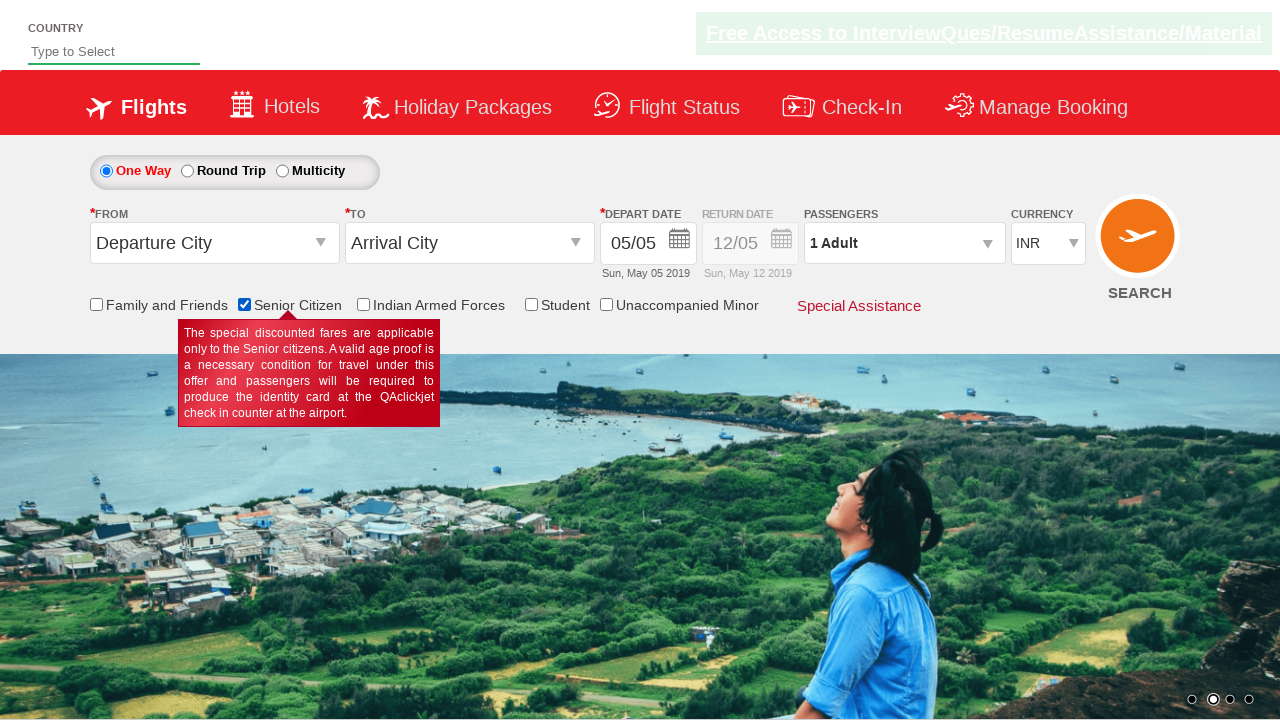

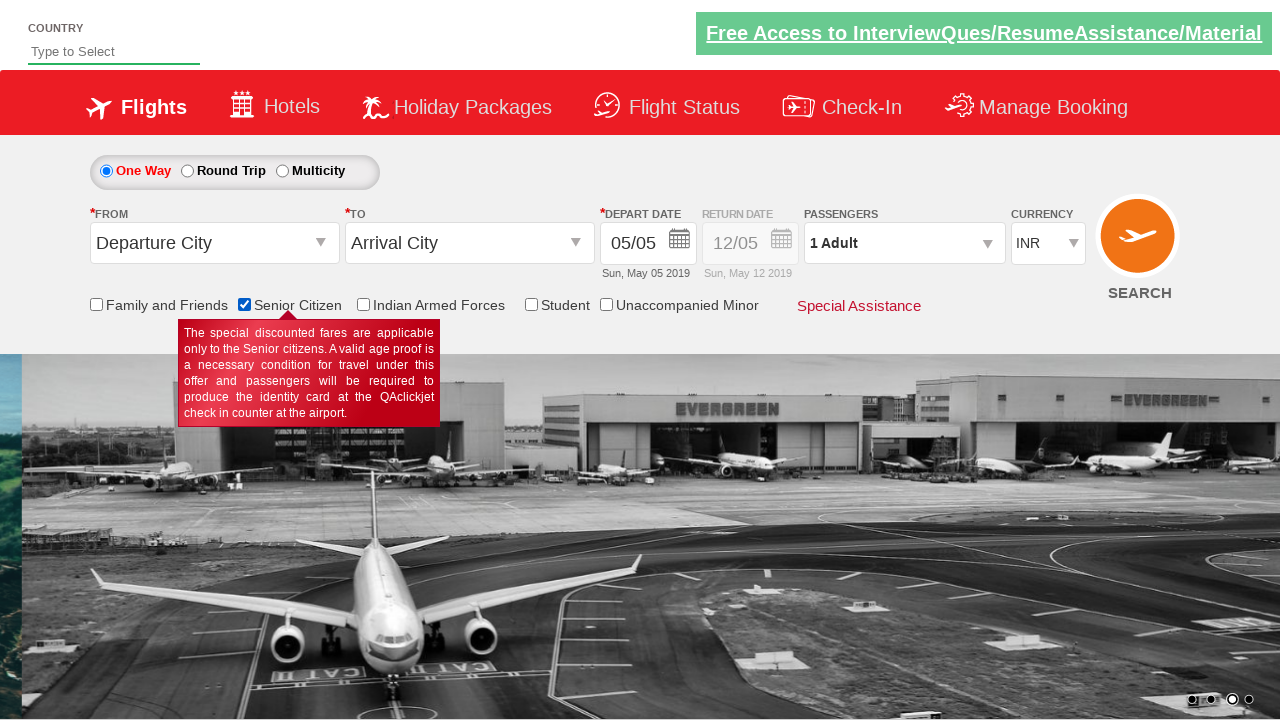